Tests radio buttons and checkboxes on a Google Form by selecting a city radio option and multiple province checkboxes

Starting URL: https://docs.google.com/forms/d/e/1FAIpQLSfiypnd69zhuDkjKgqvpID9kwO29UCzeCVrGGtbNPZXQok0jA/viewform

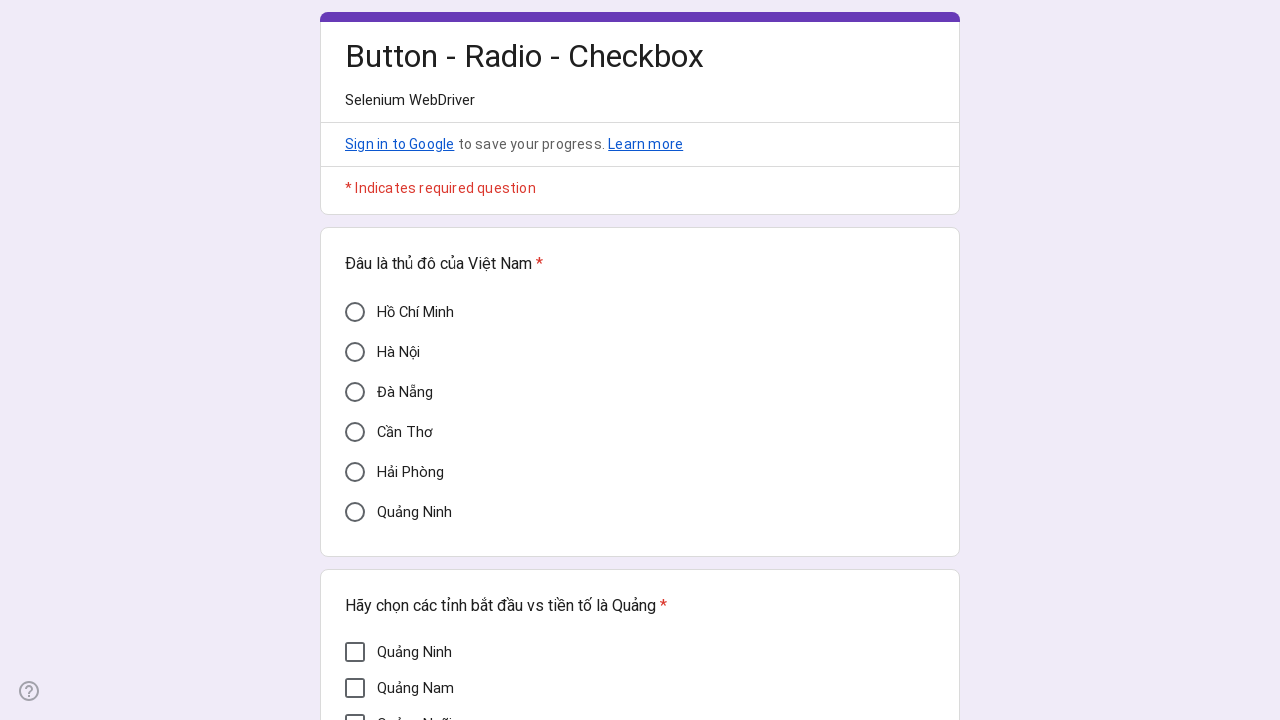

Clicked the 'Cần Thơ' radio button at (355, 432) on div[data-value='Cần Thơ']
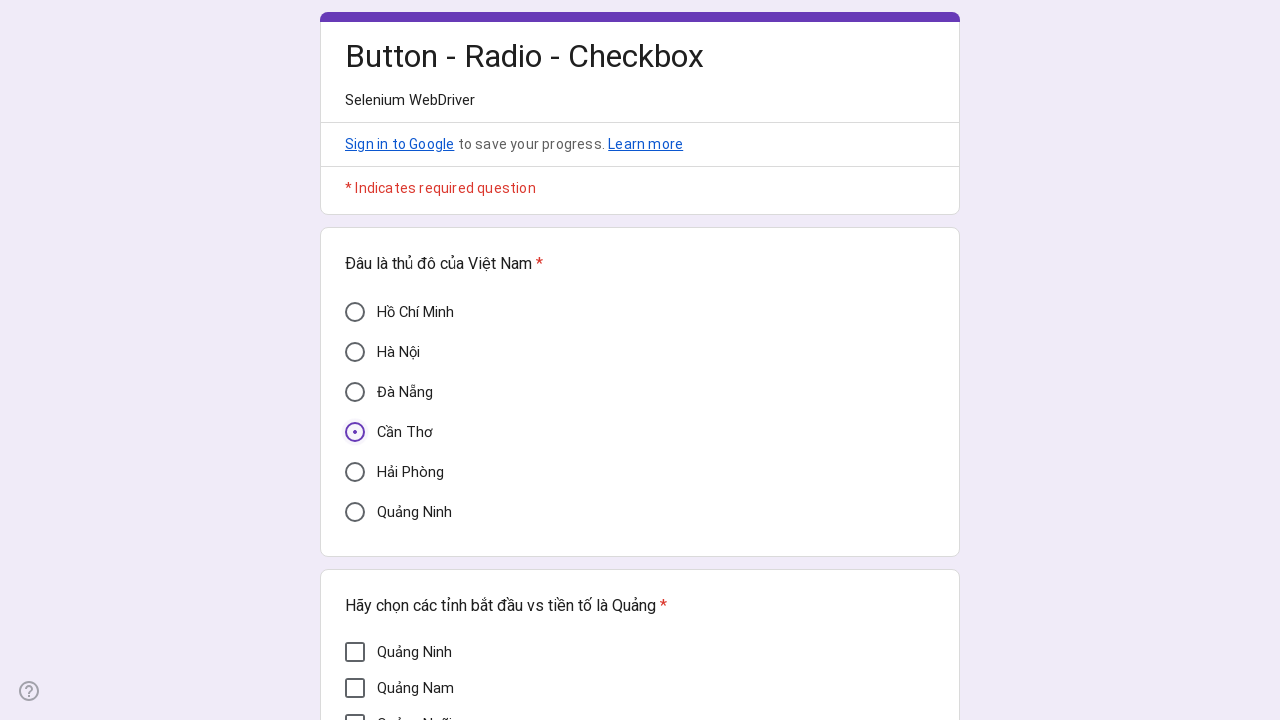

Waited 1 second for radio button to register
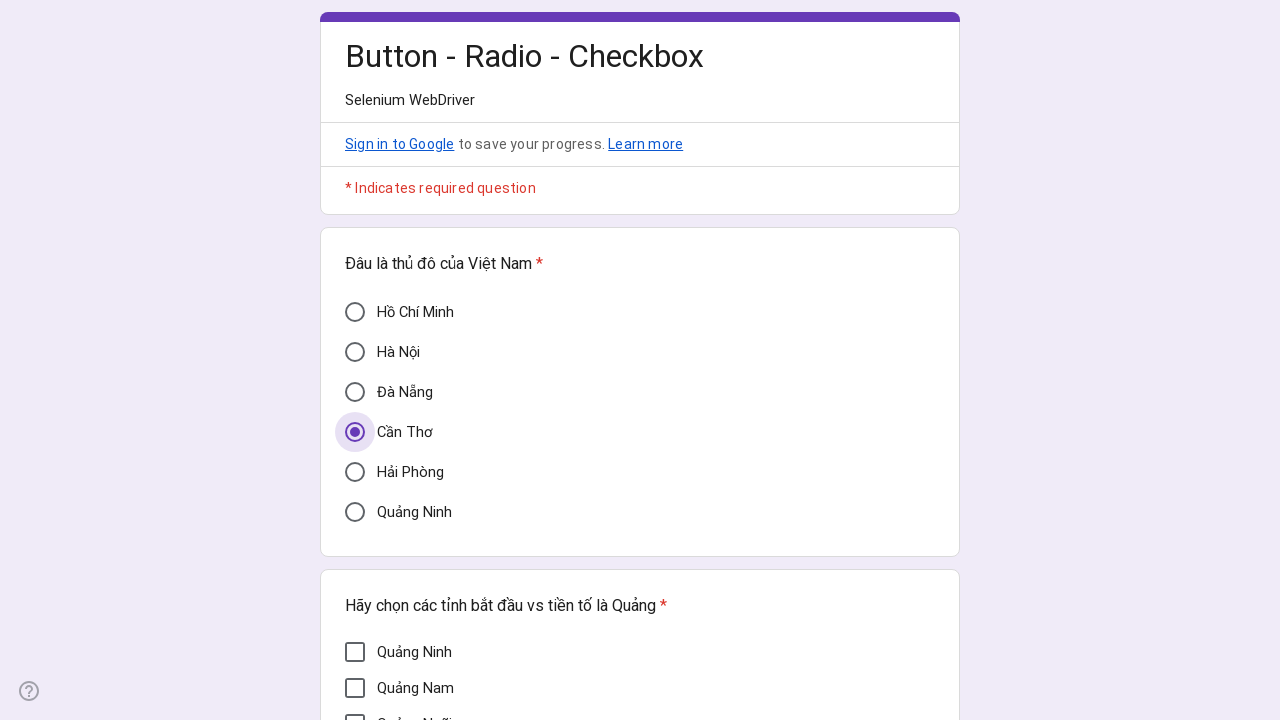

Verified 'Cần Thơ' radio button is selected
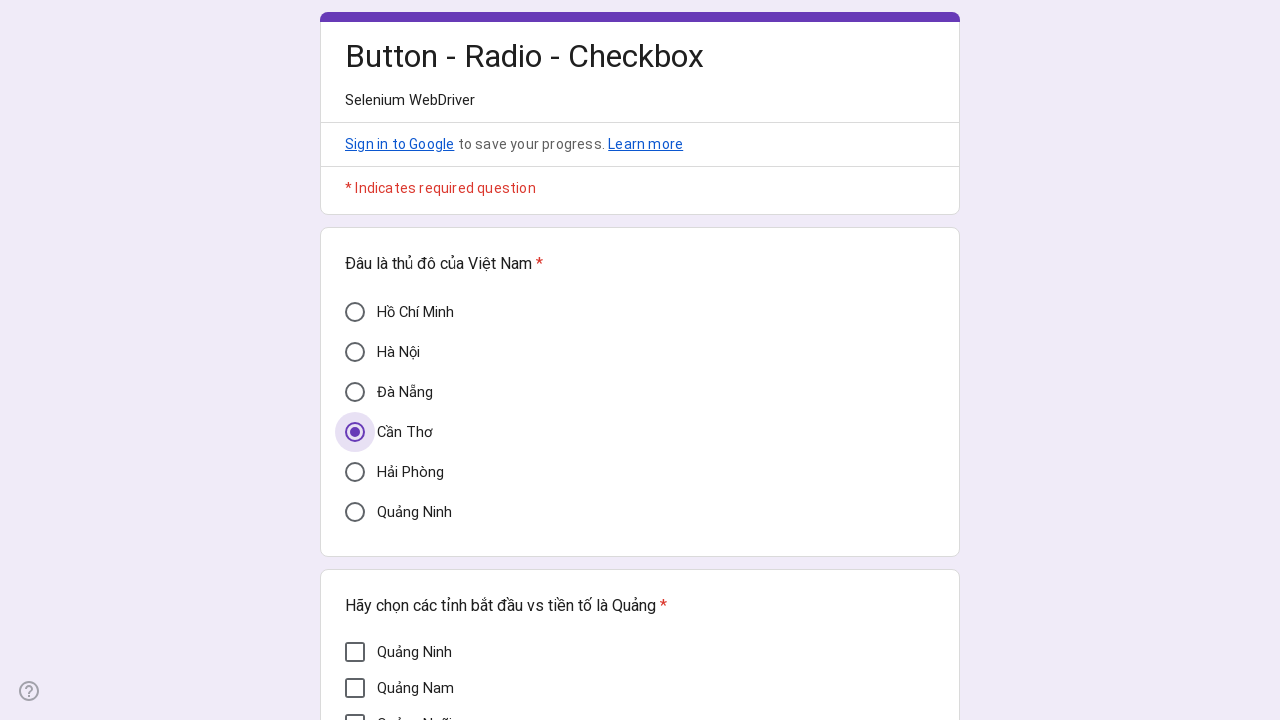

Located all checkboxes starting with 'Quảng'
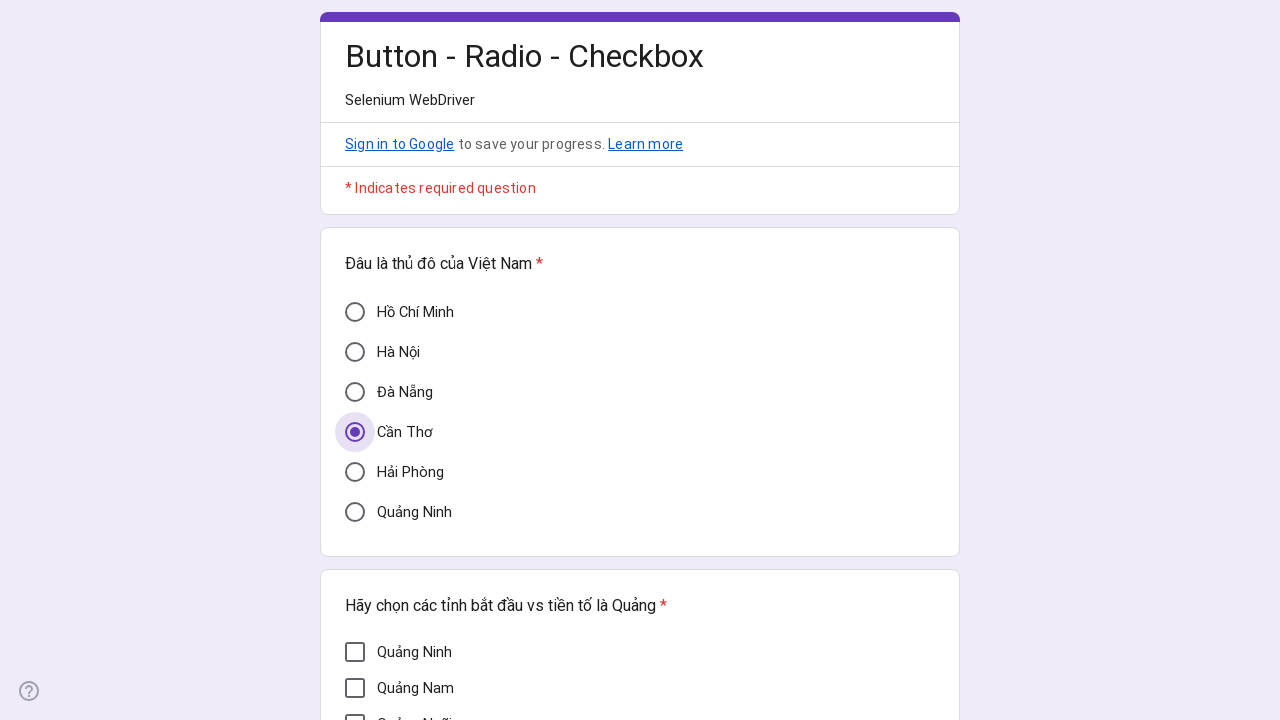

Found 5 checkboxes starting with 'Quảng'
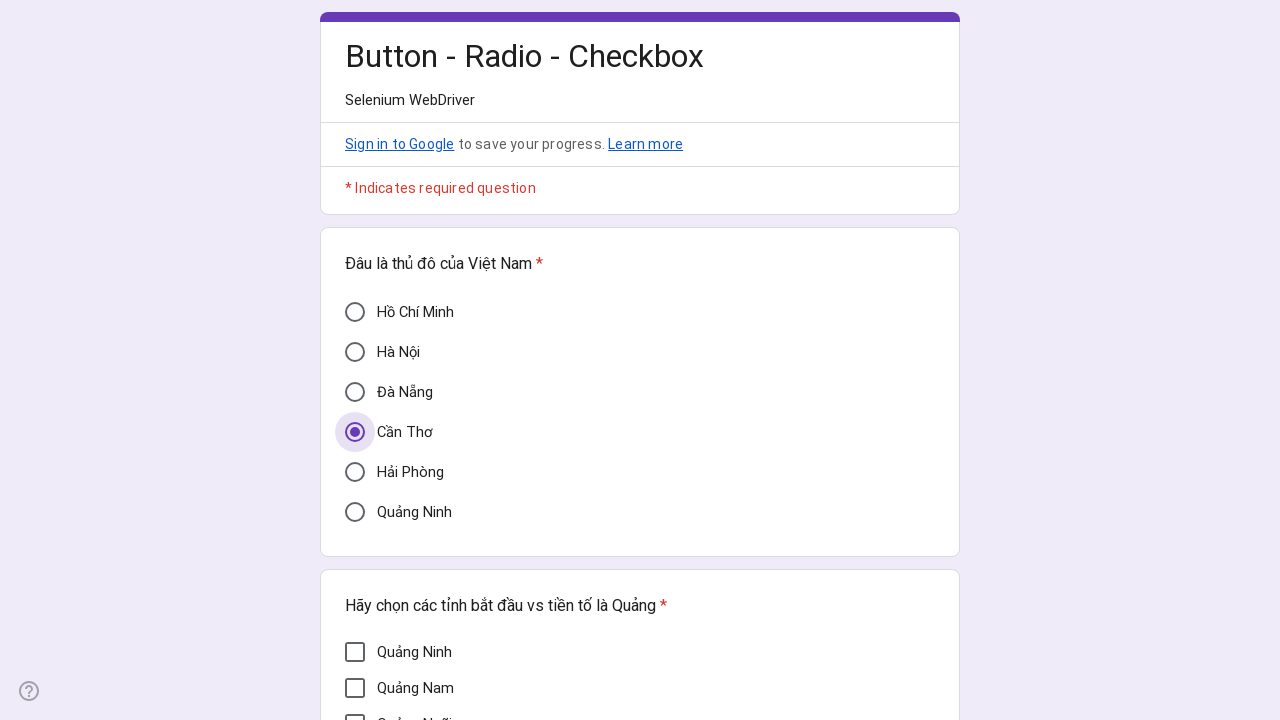

Clicked checkbox 1 starting with 'Quảng' at (355, 652) on xpath=//div[starts-with(@aria-label, 'Quảng') and @role='checkbox'] >> nth=0
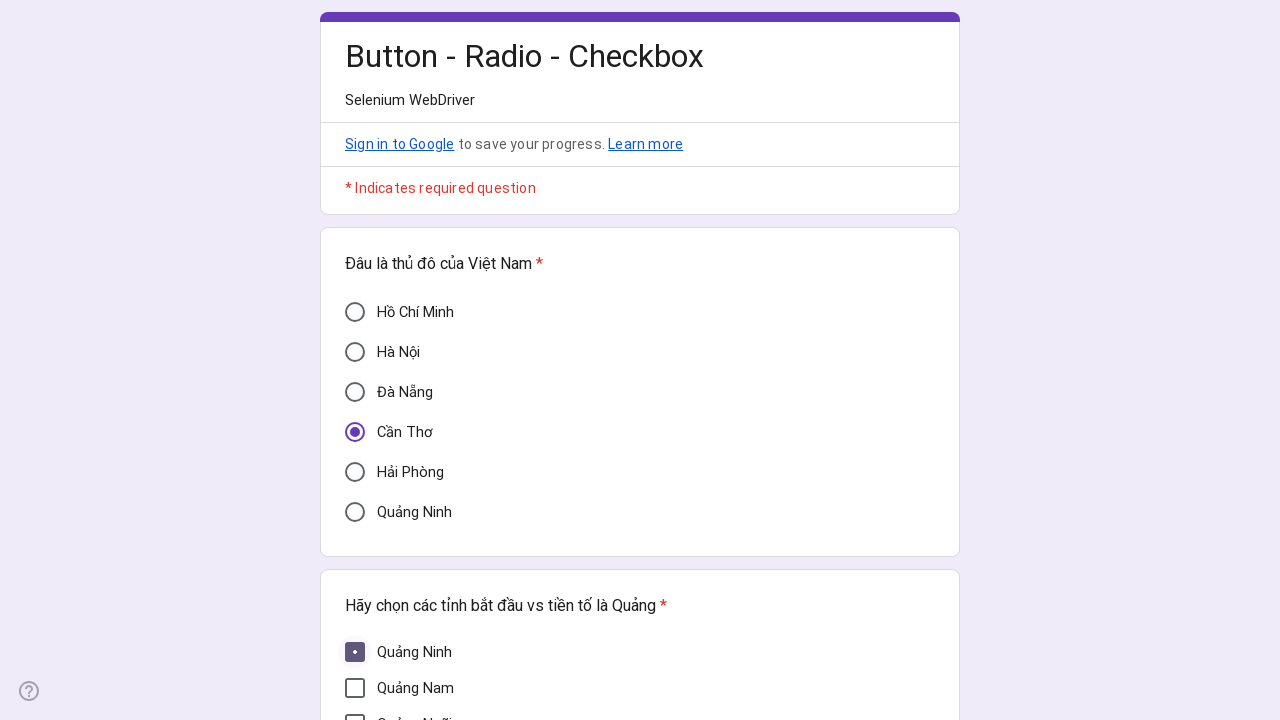

Waited 500ms after clicking checkbox 1
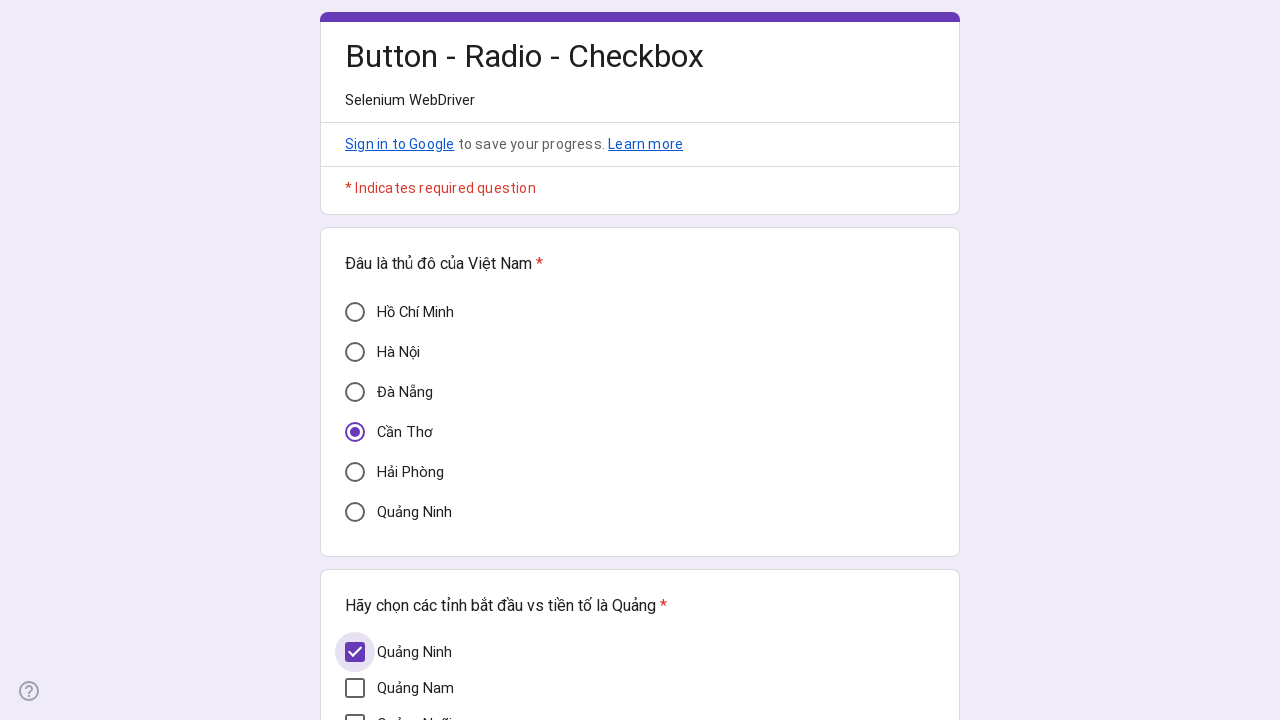

Clicked checkbox 2 starting with 'Quảng' at (355, 688) on xpath=//div[starts-with(@aria-label, 'Quảng') and @role='checkbox'] >> nth=1
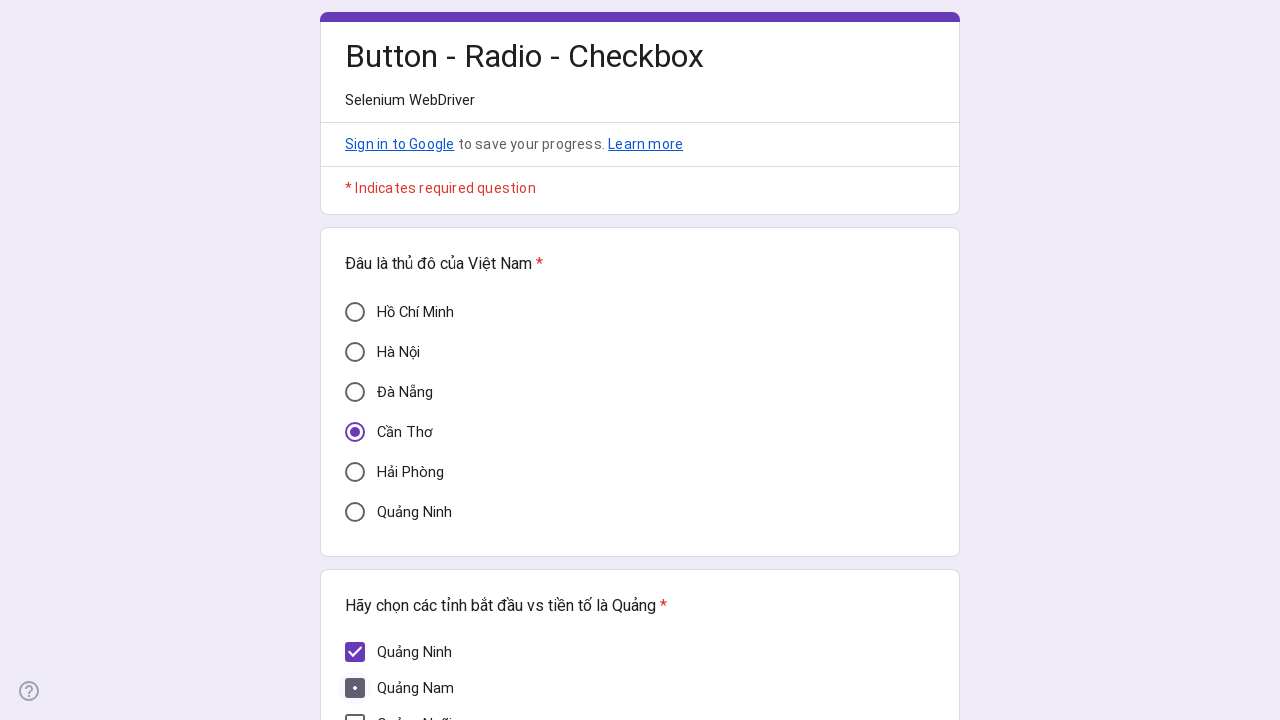

Waited 500ms after clicking checkbox 2
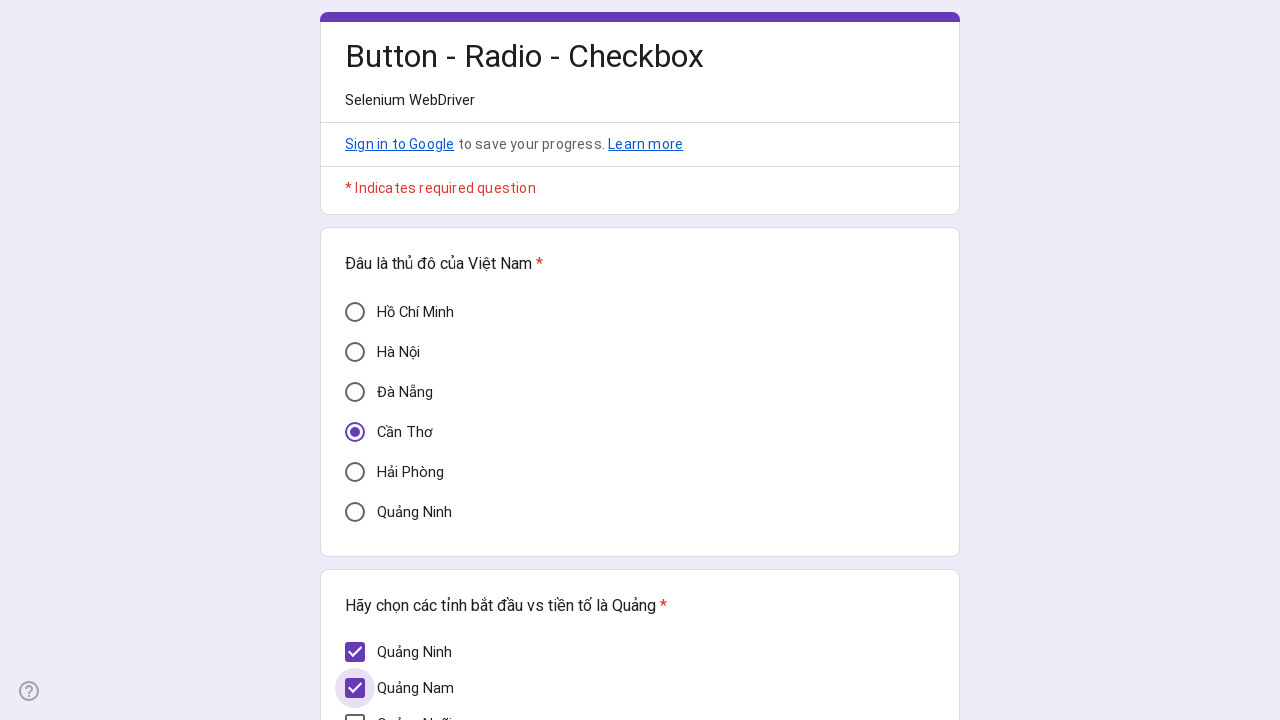

Clicked checkbox 3 starting with 'Quảng' at (355, 710) on xpath=//div[starts-with(@aria-label, 'Quảng') and @role='checkbox'] >> nth=2
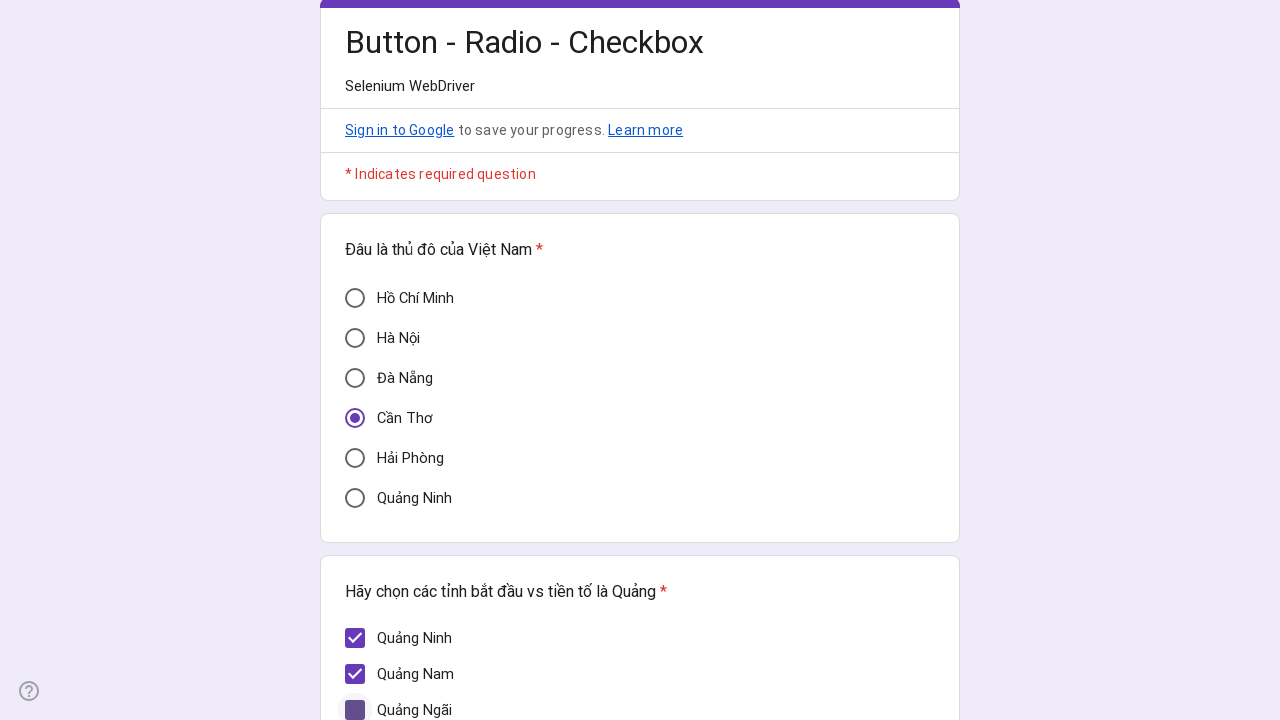

Waited 500ms after clicking checkbox 3
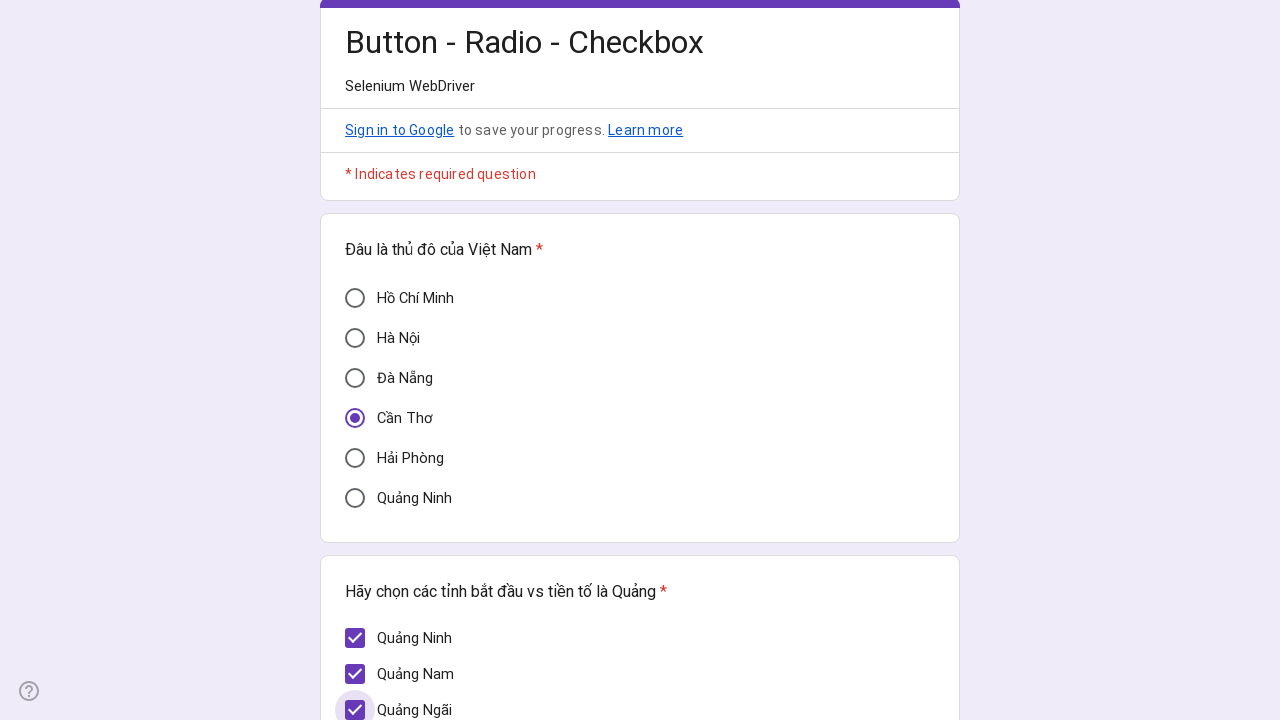

Clicked checkbox 4 starting with 'Quảng' at (355, 411) on xpath=//div[starts-with(@aria-label, 'Quảng') and @role='checkbox'] >> nth=3
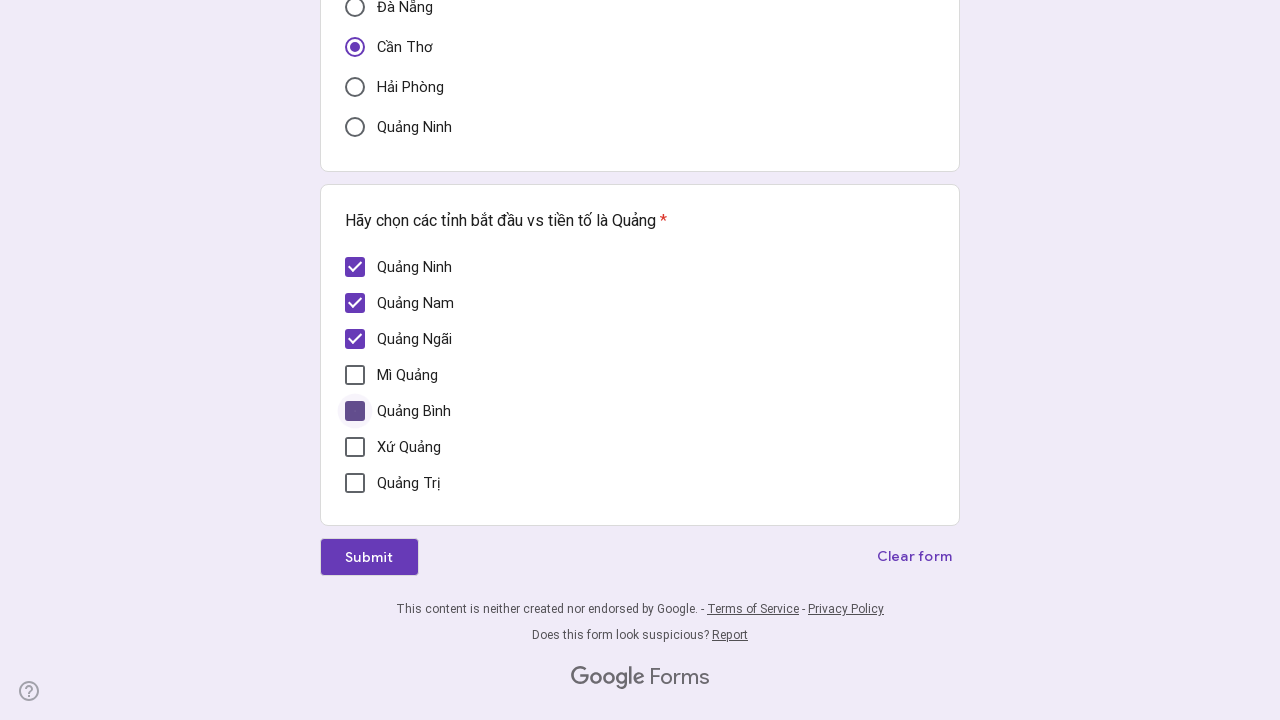

Waited 500ms after clicking checkbox 4
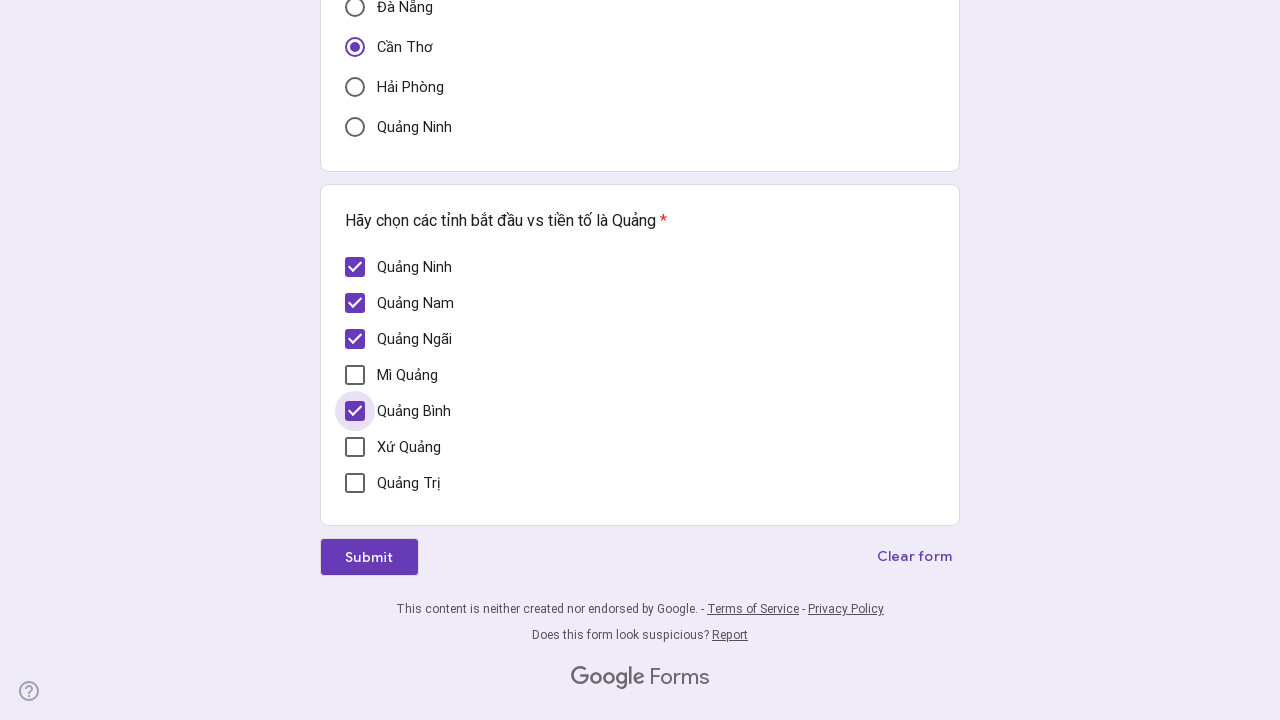

Clicked checkbox 5 starting with 'Quảng' at (355, 483) on xpath=//div[starts-with(@aria-label, 'Quảng') and @role='checkbox'] >> nth=4
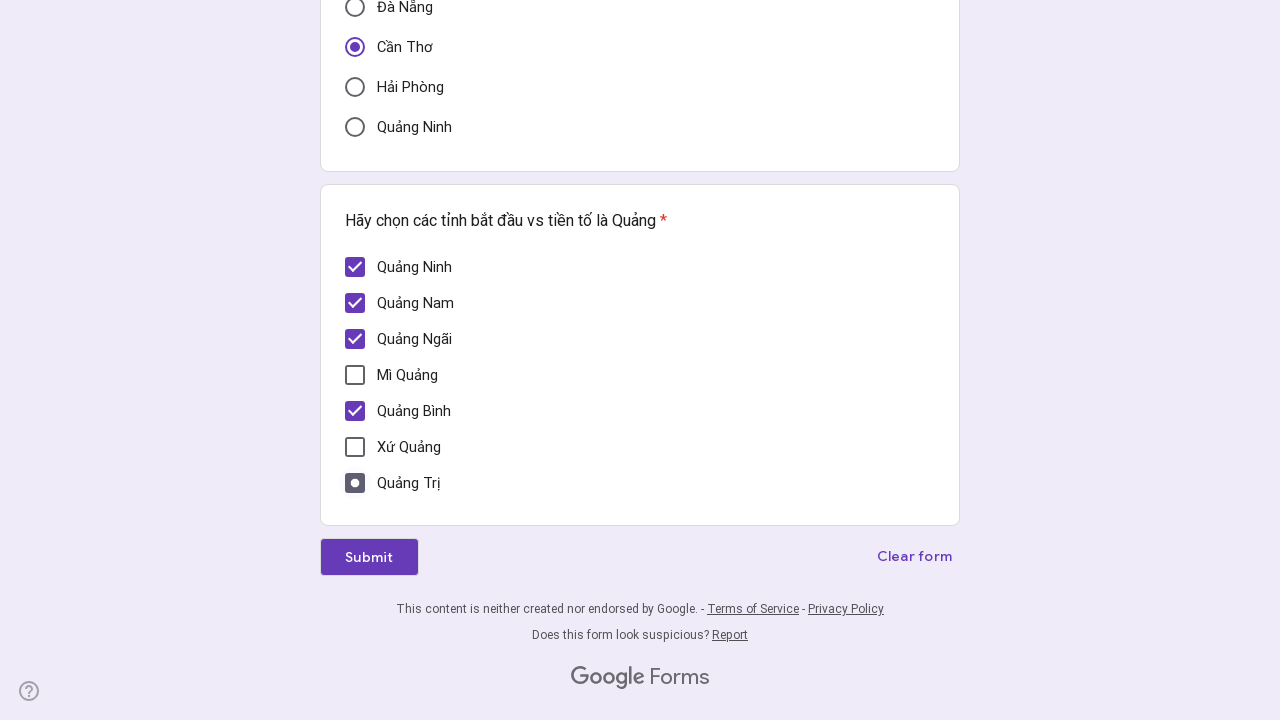

Waited 500ms after clicking checkbox 5
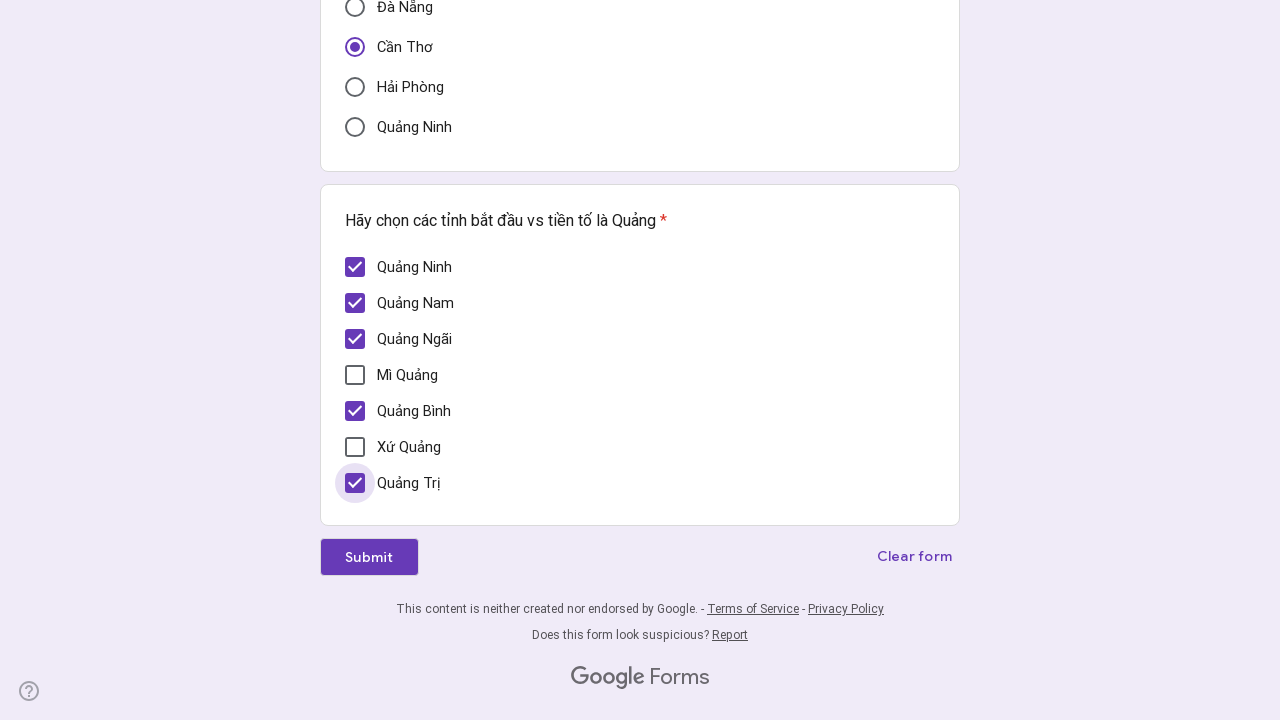

Verified checkbox 1 starting with 'Quảng' is checked
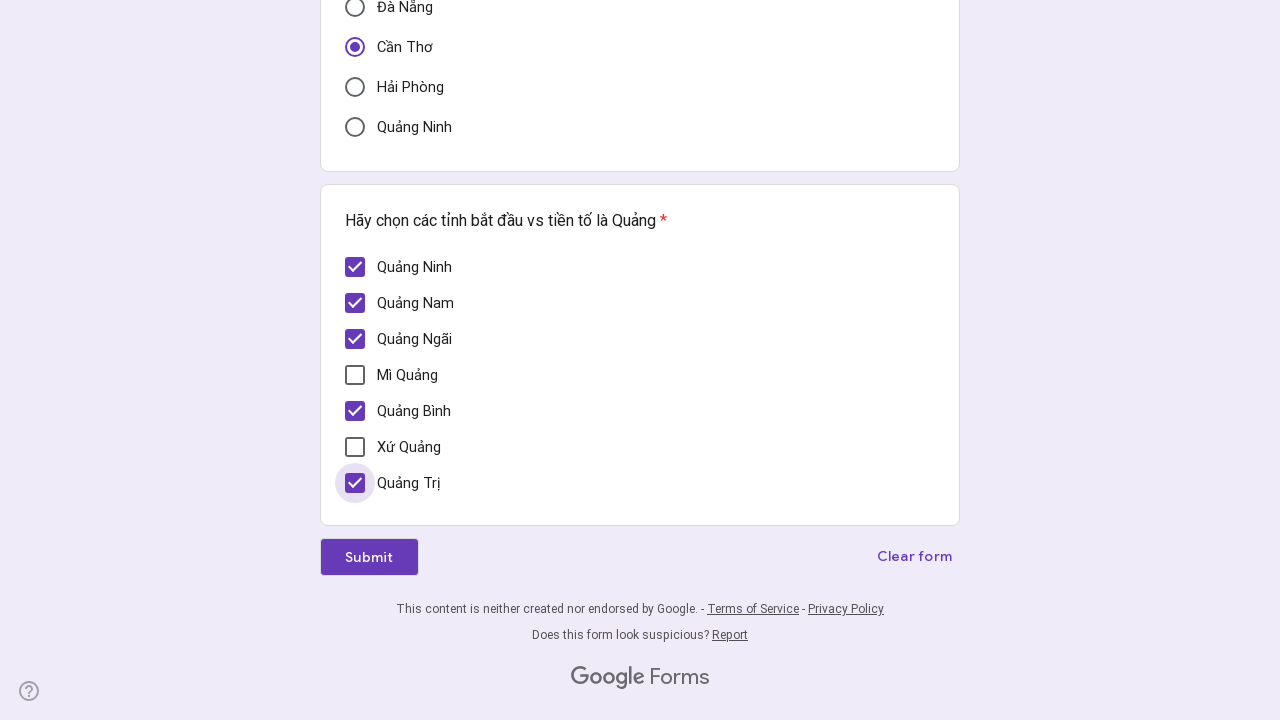

Verified checkbox 2 starting with 'Quảng' is checked
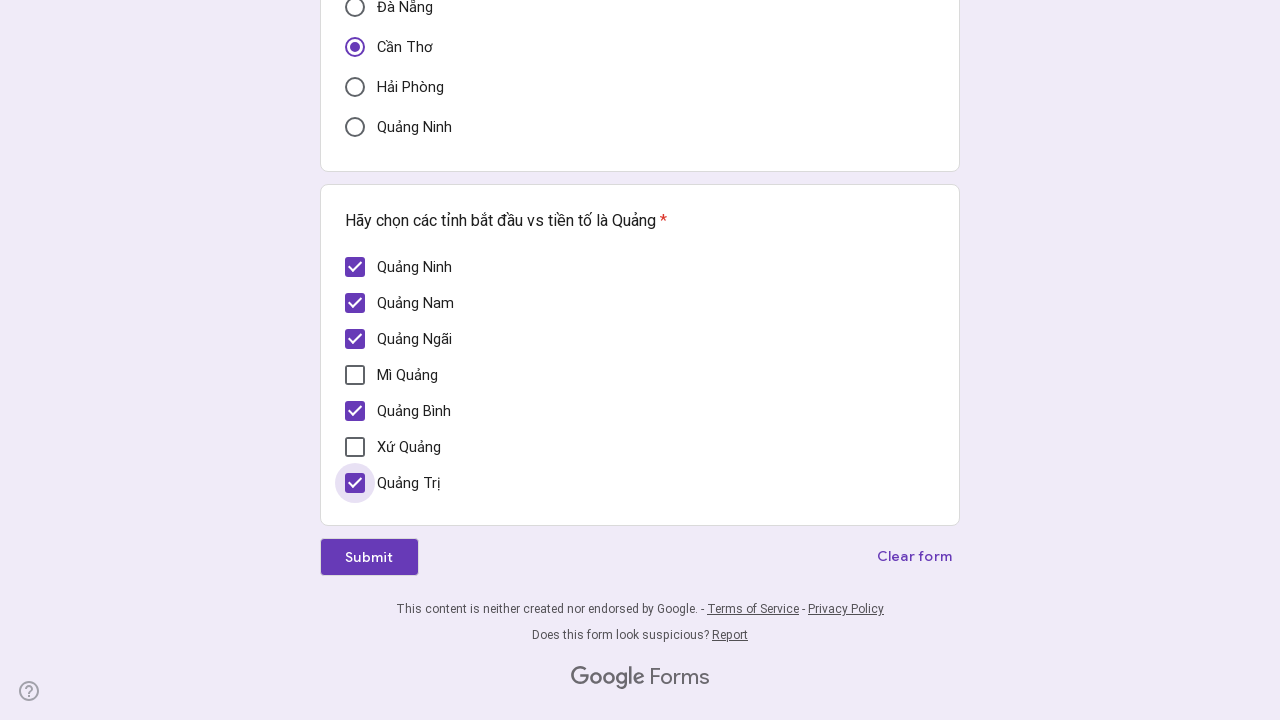

Verified checkbox 3 starting with 'Quảng' is checked
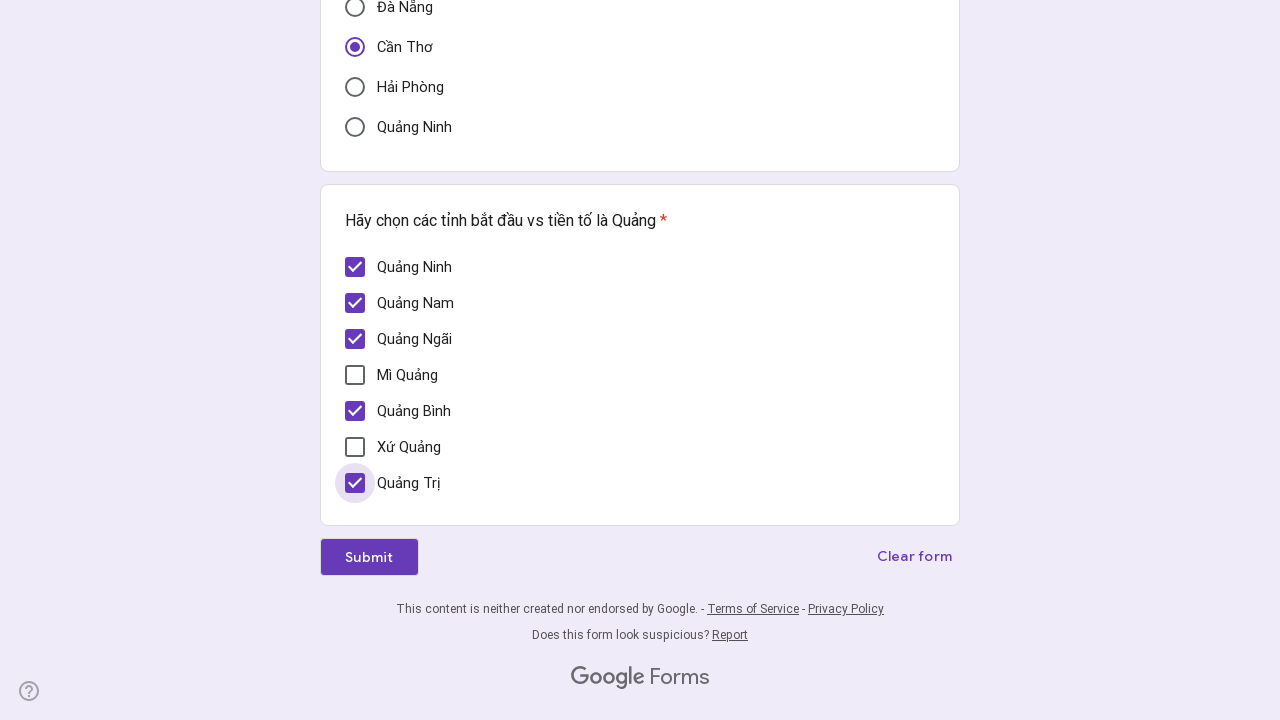

Verified checkbox 4 starting with 'Quảng' is checked
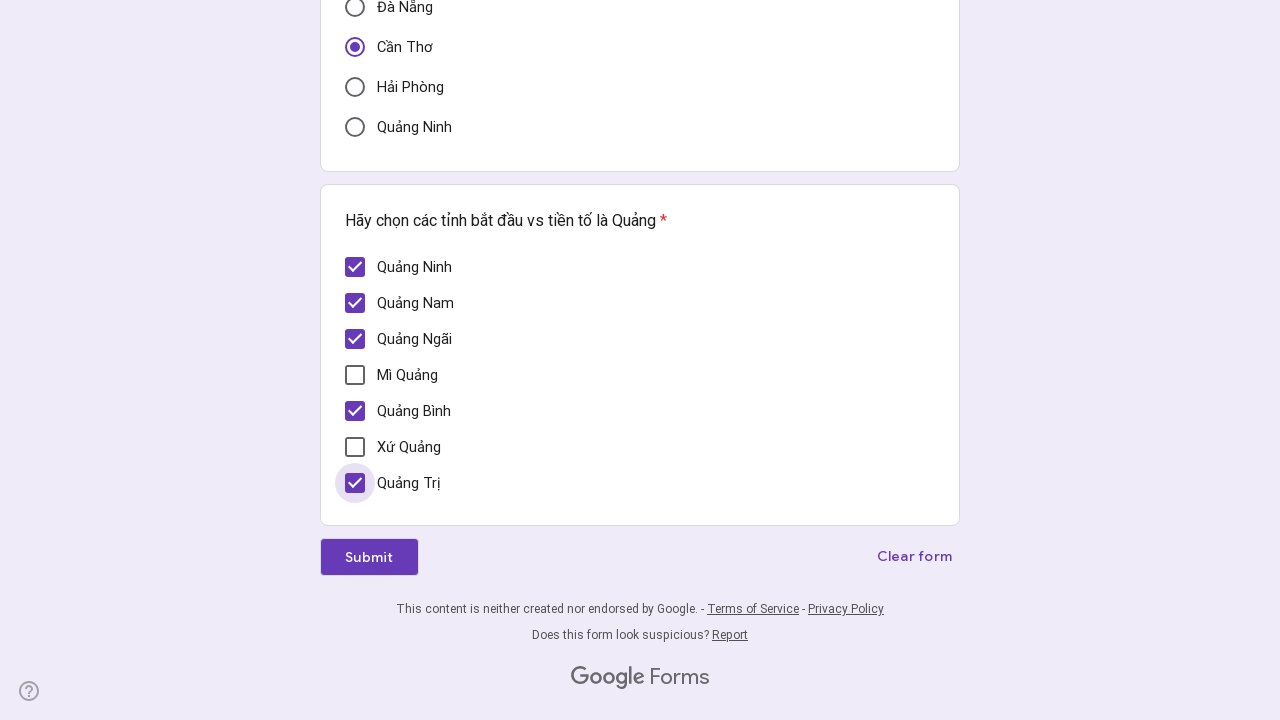

Verified checkbox 5 starting with 'Quảng' is checked
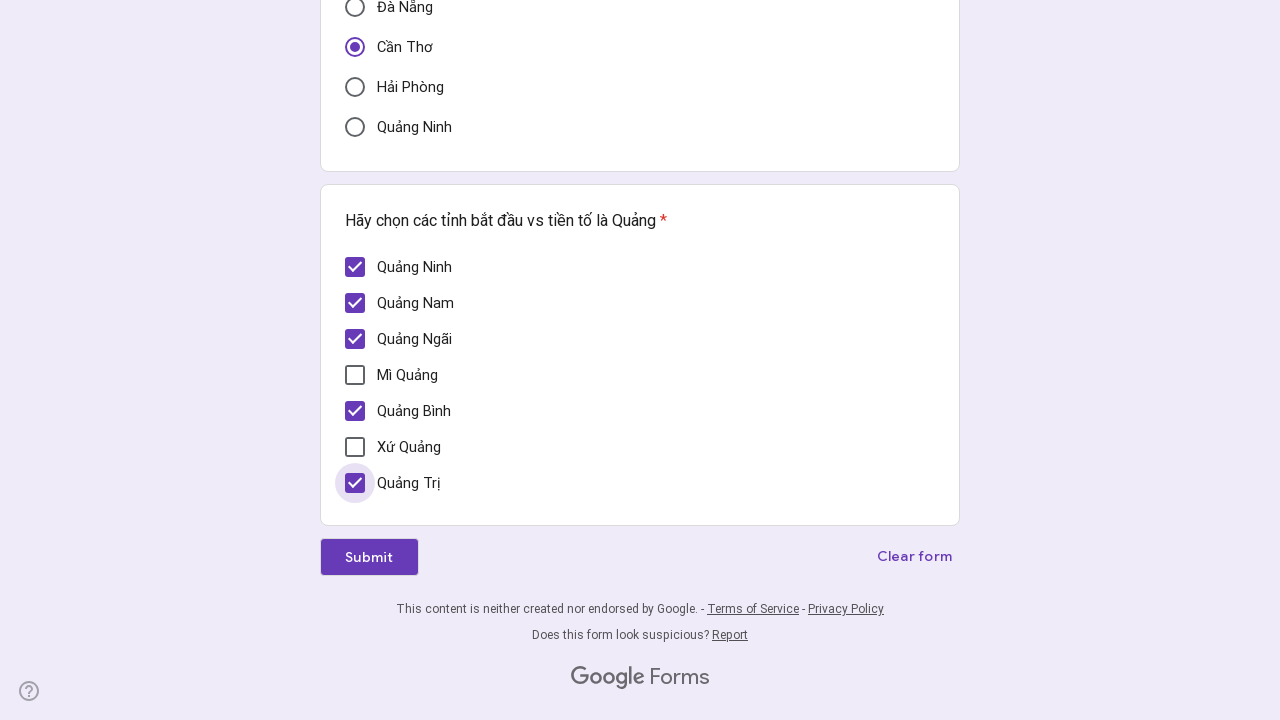

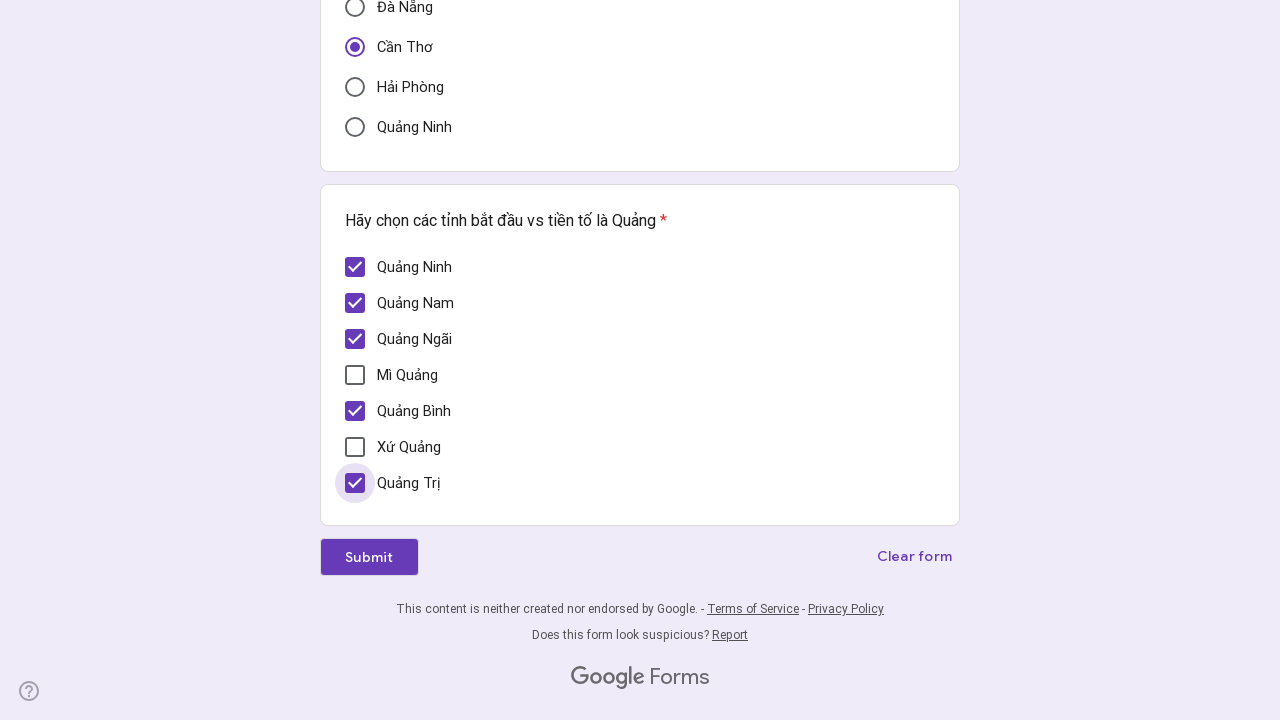